Tests mouse hover functionality by revealing hidden content and clicking a Top link

Starting URL: https://rahulshettyacademy.com/AutomationPractice/

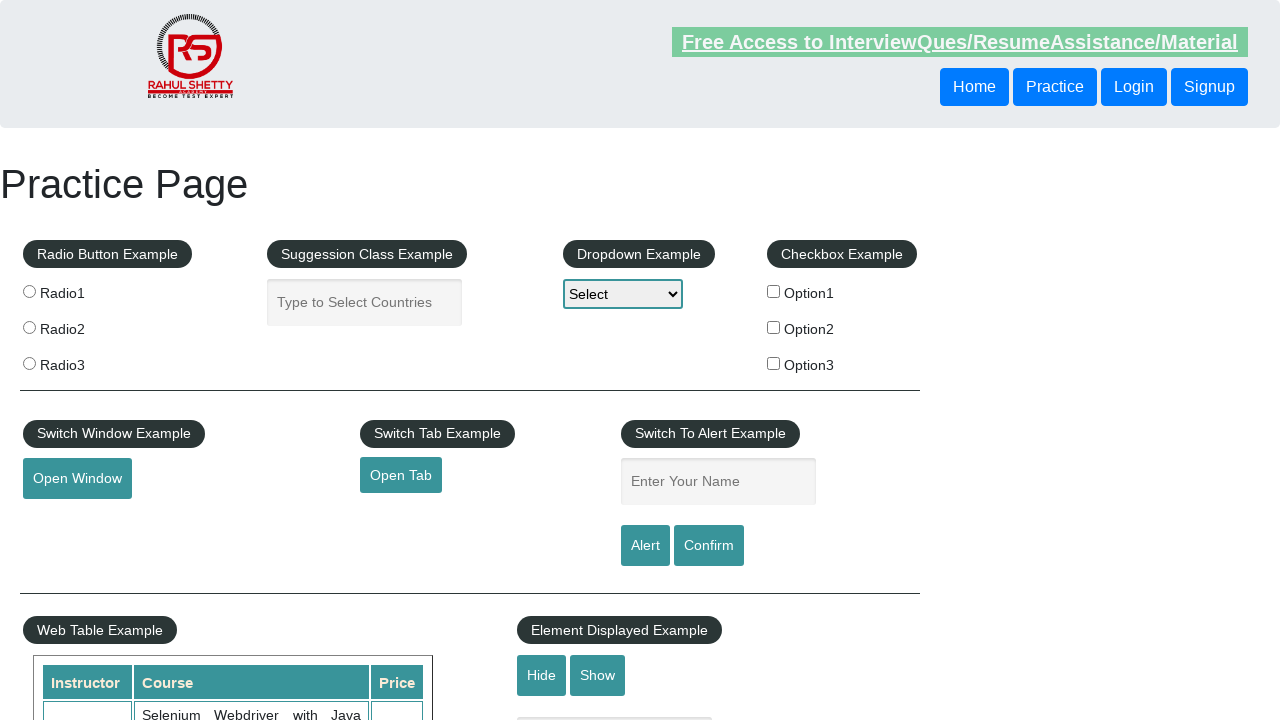

Revealed hidden mouse hover content using JavaScript
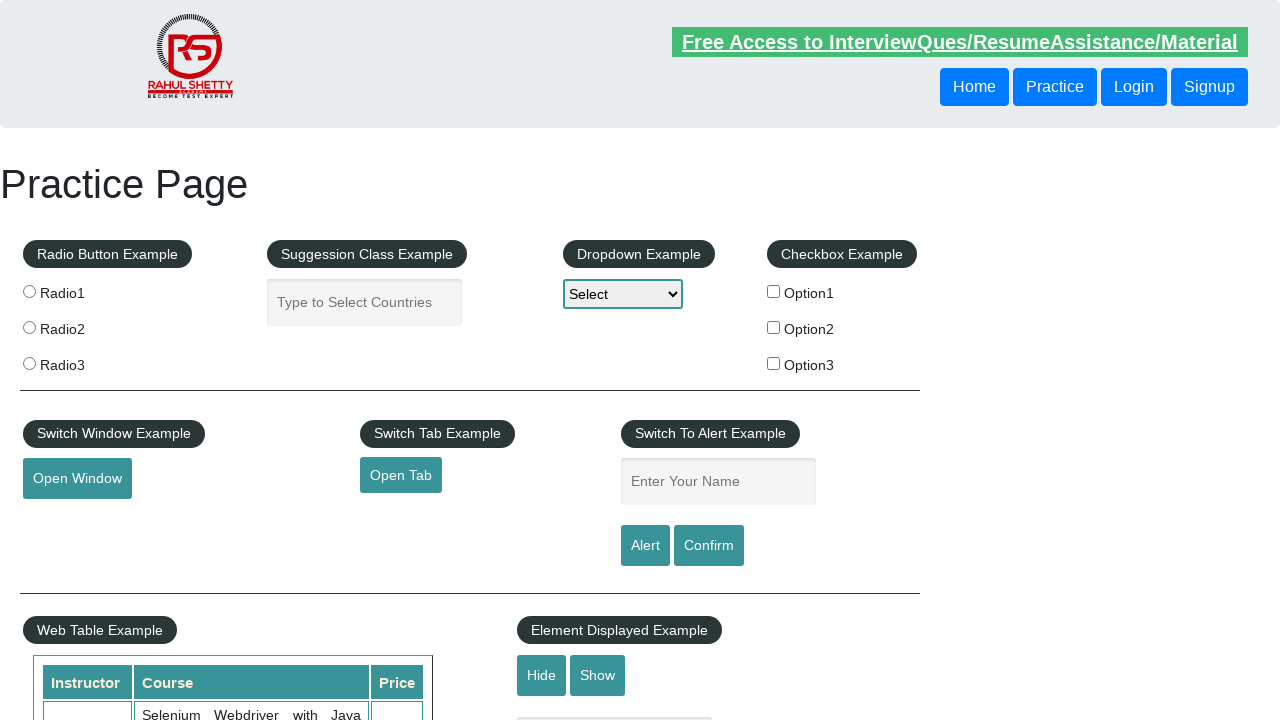

Clicked on Top link at (103, 360) on text=Top
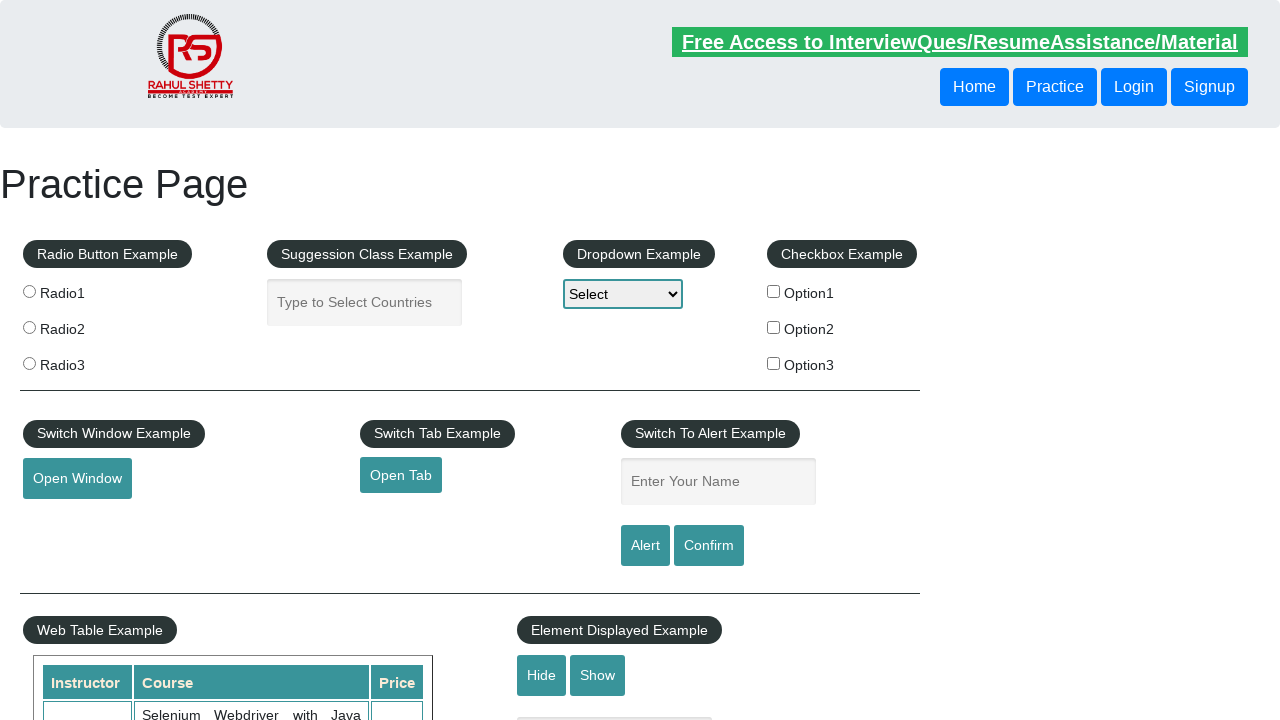

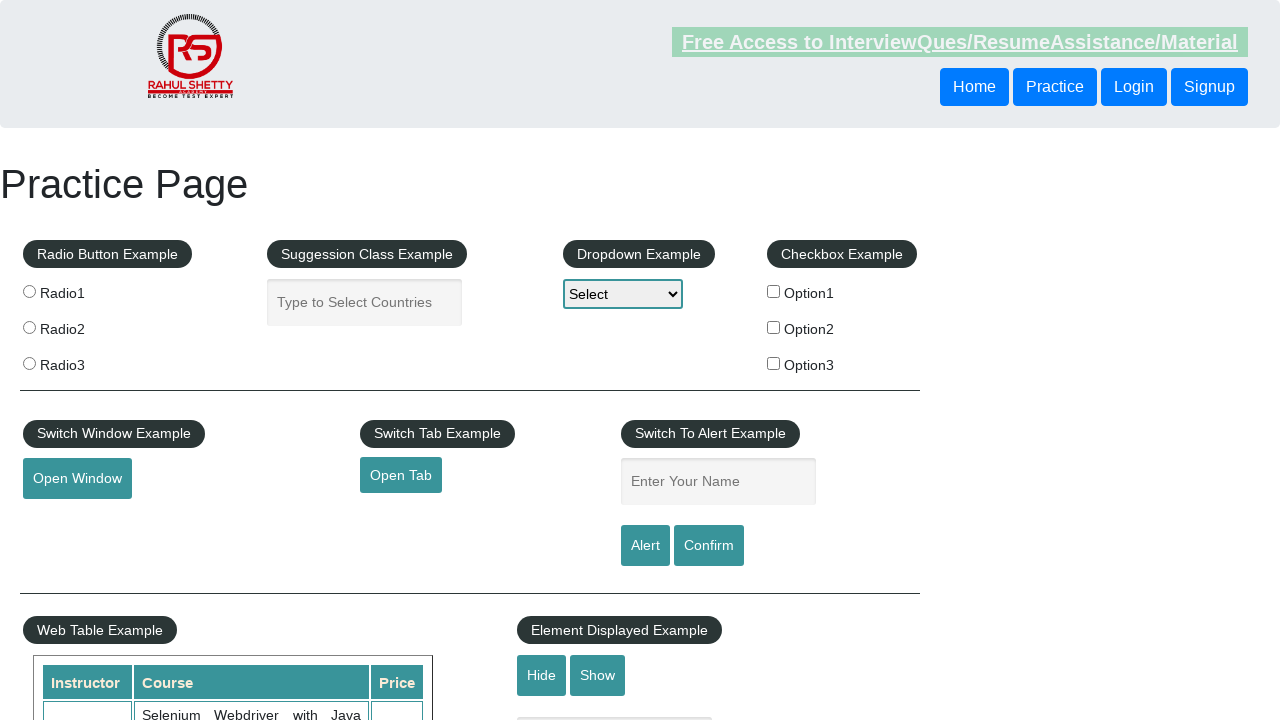